Tests clicking a hyperlink on the sample site by scrolling to it and clicking it

Starting URL: https://artoftesting.com/samplesiteforselenium

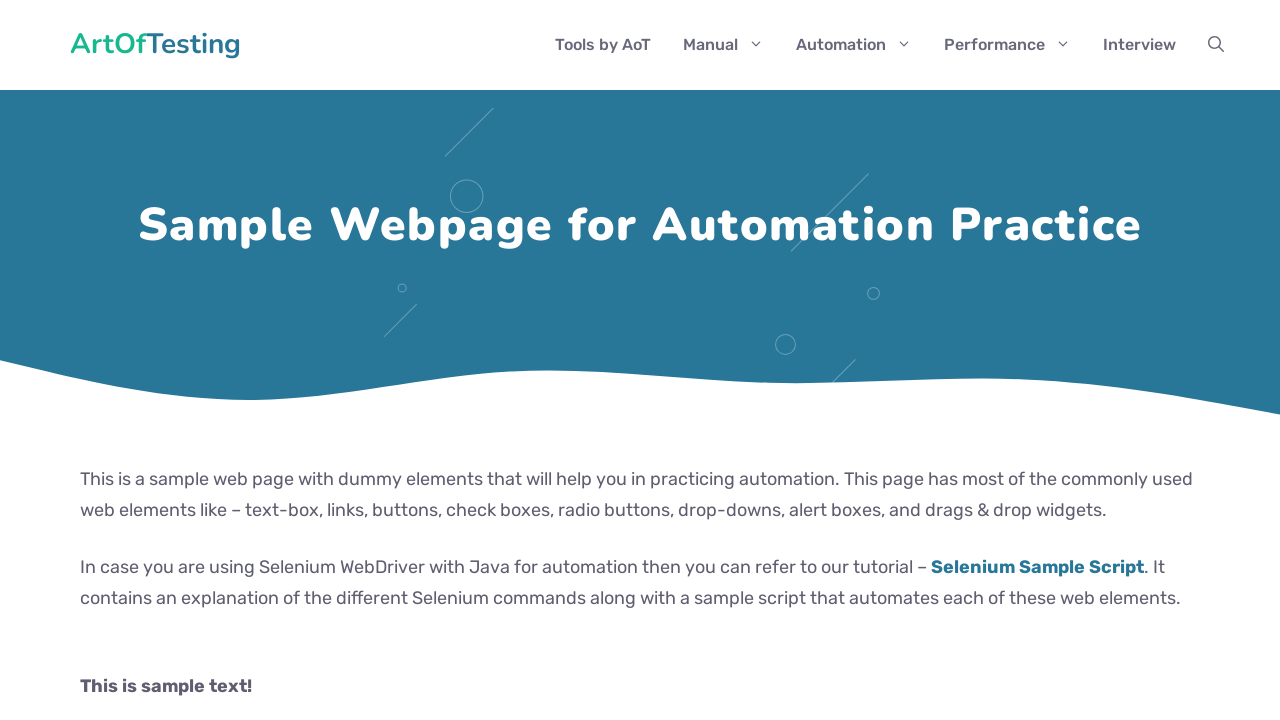

Located the hyperlink 'This is a link'
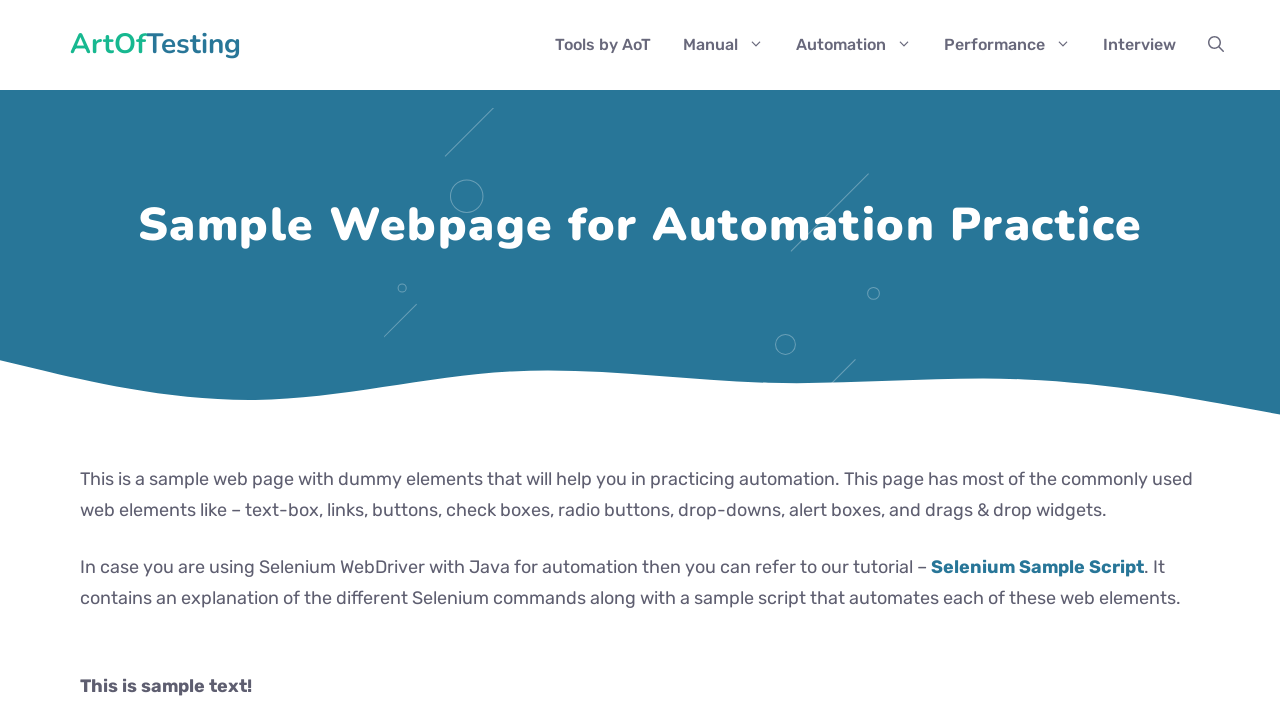

Scrolled to hyperlink if needed
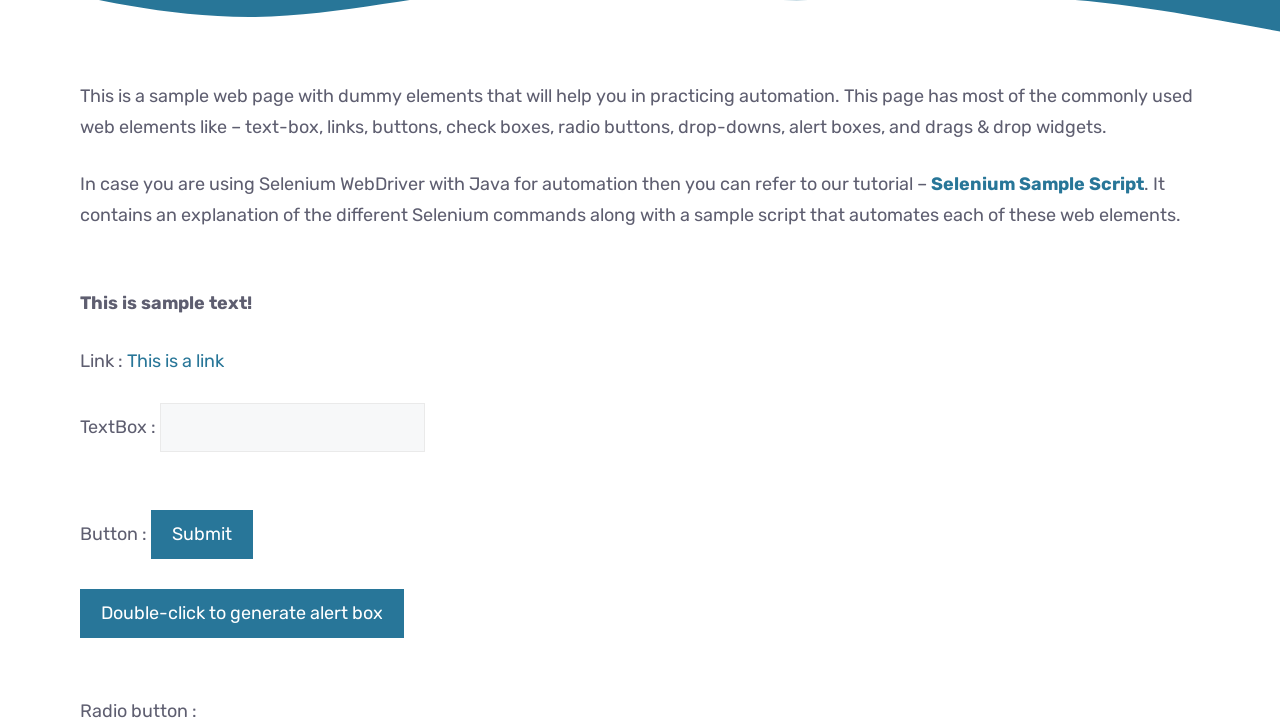

Clicked the hyperlink at (176, 361) on text=This is a link
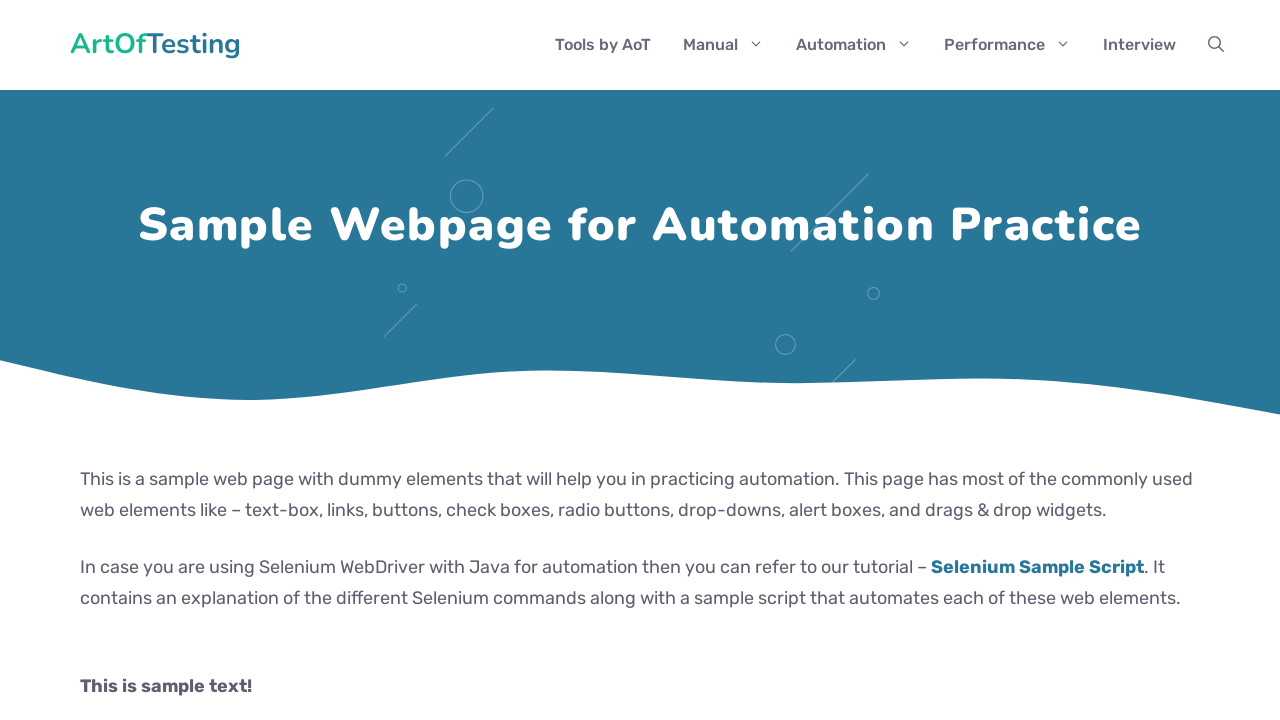

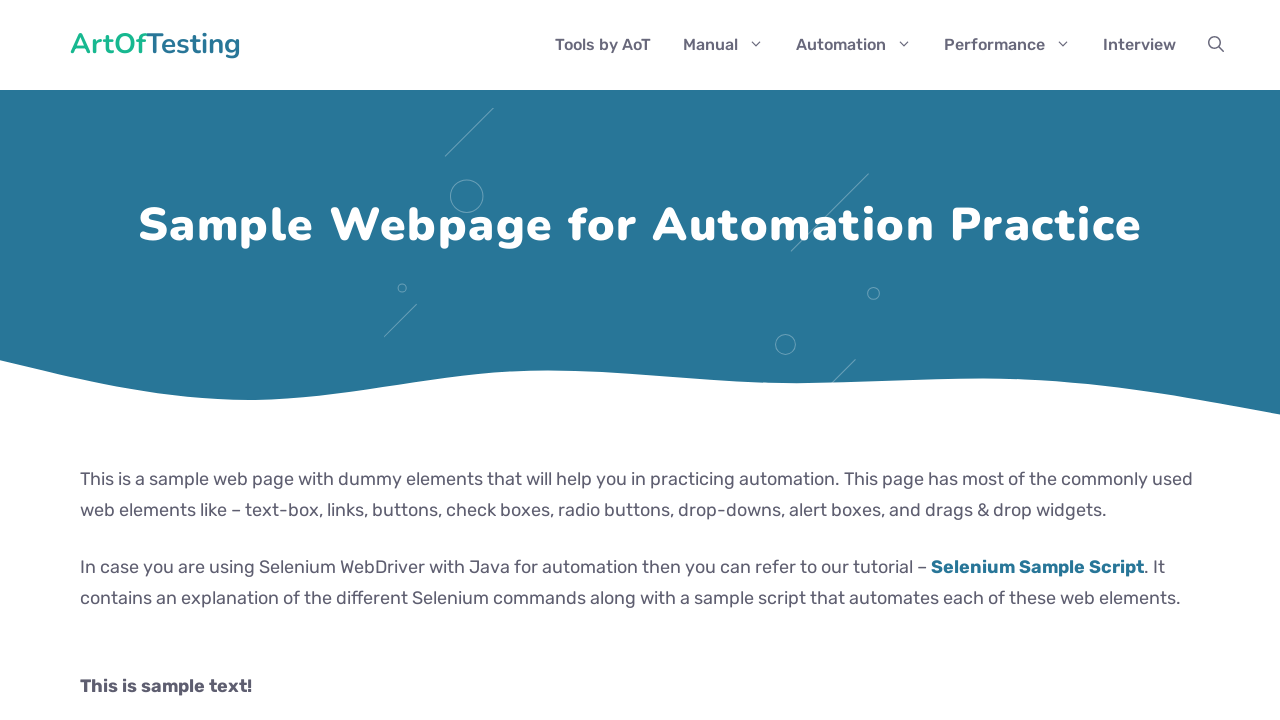